Tests sorting the Due column using semantic class attributes on table2 for better cross-browser compatibility

Starting URL: http://the-internet.herokuapp.com/tables

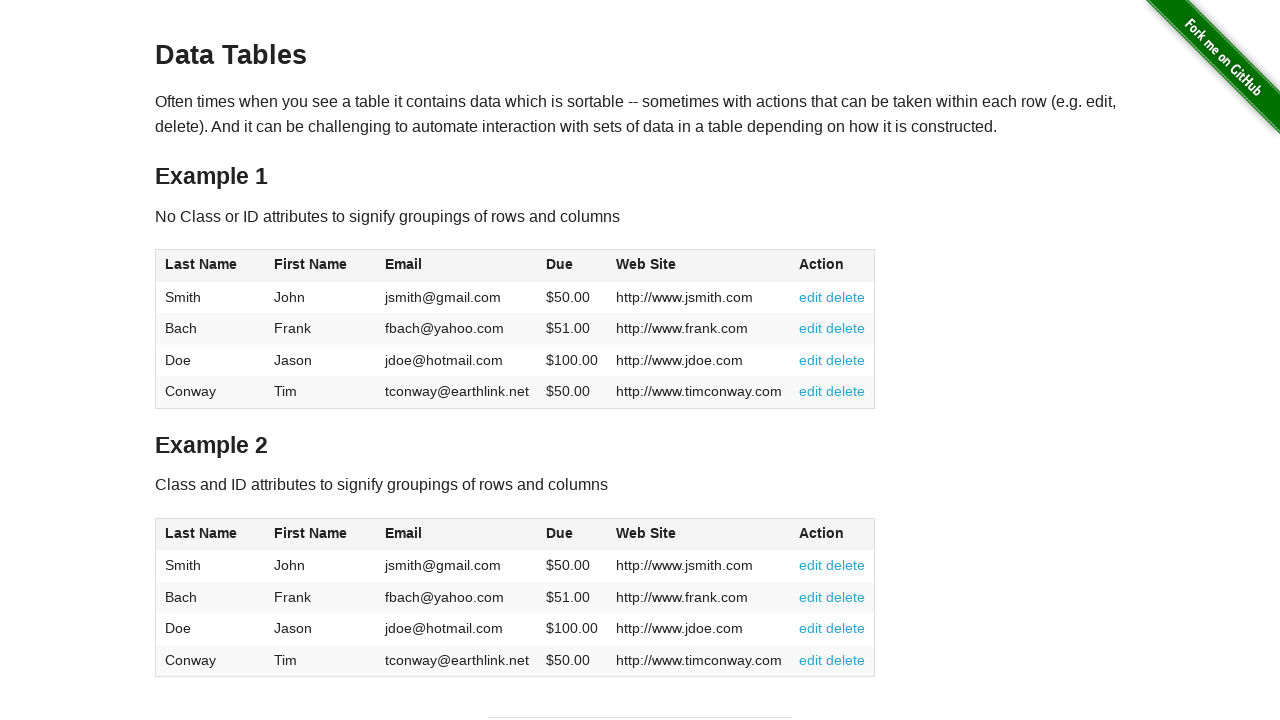

Clicked Due column header in table2 to sort in ascending order at (560, 533) on #table2 thead .dues
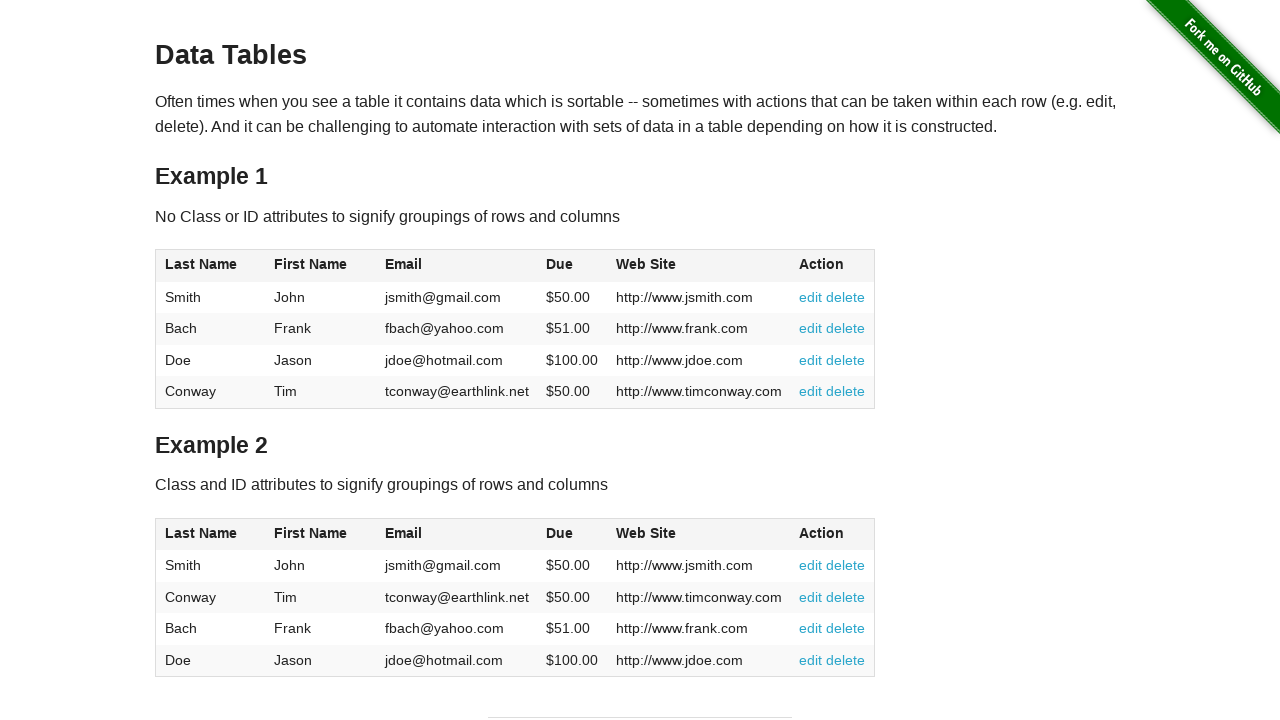

Table2 sorted and Due column cells are now visible
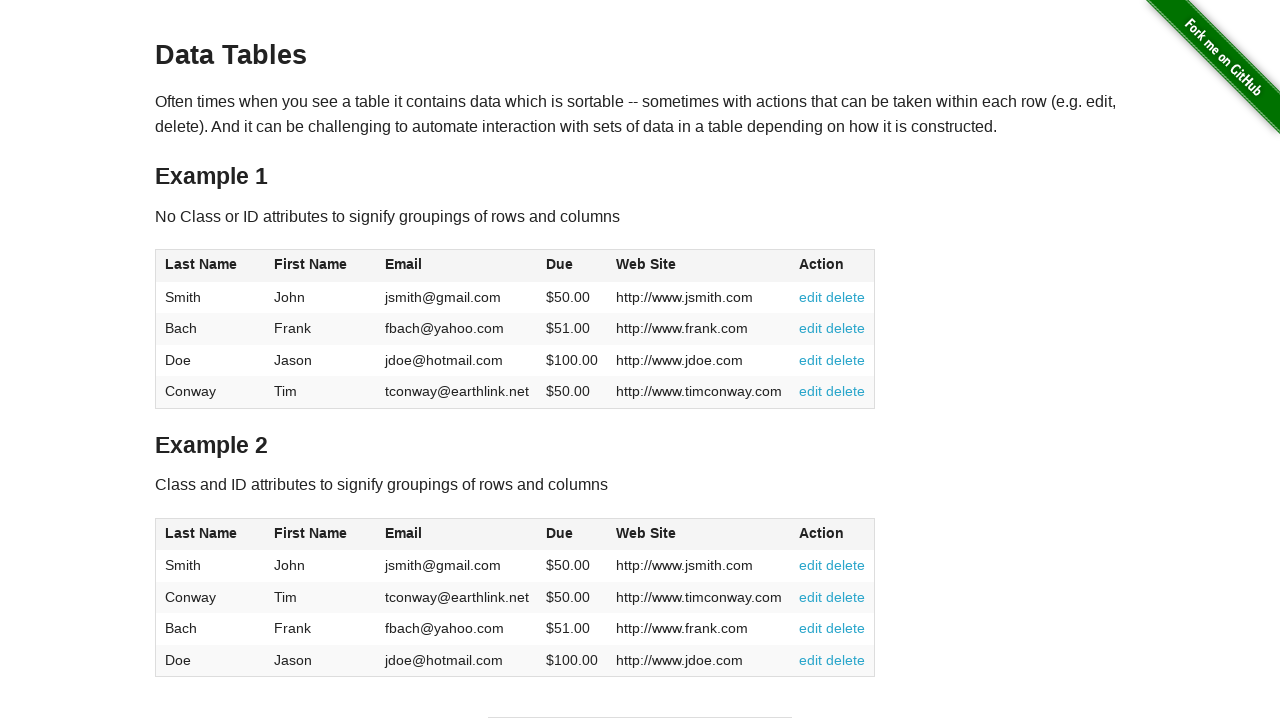

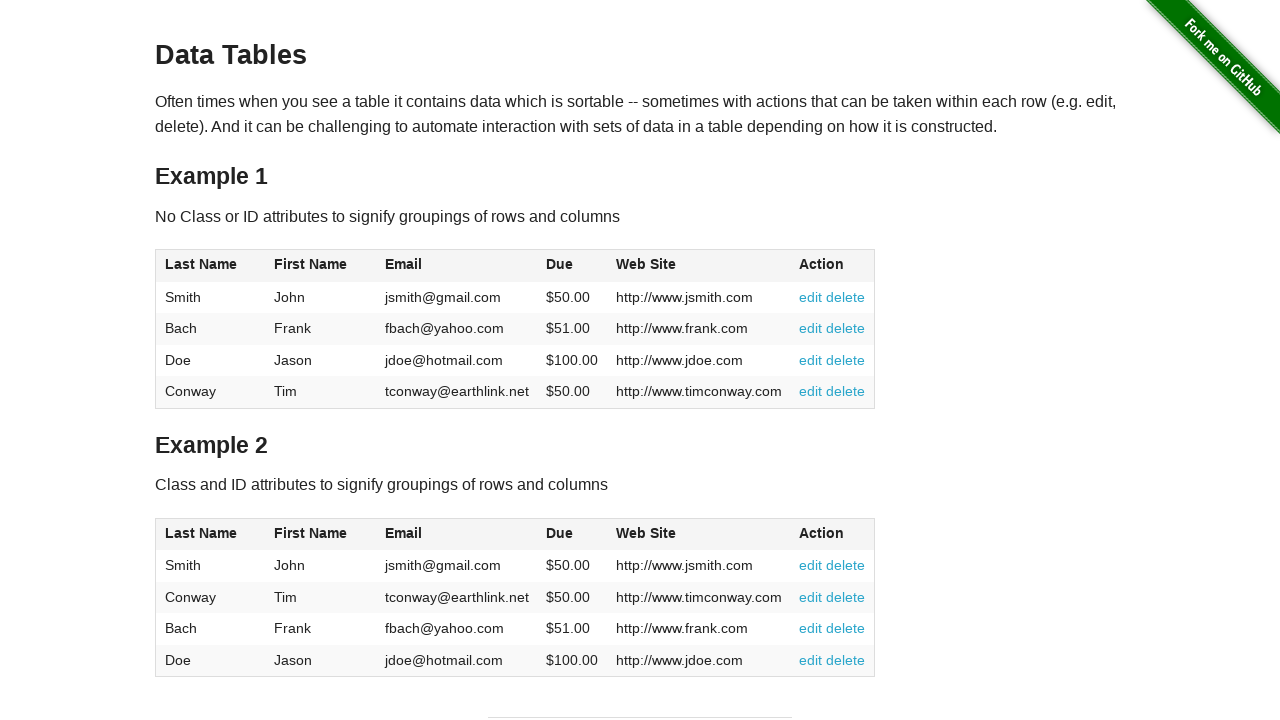